Navigates to Apple's homepage and scrolls to the bottom of the page

Starting URL: https://www.apple.com/

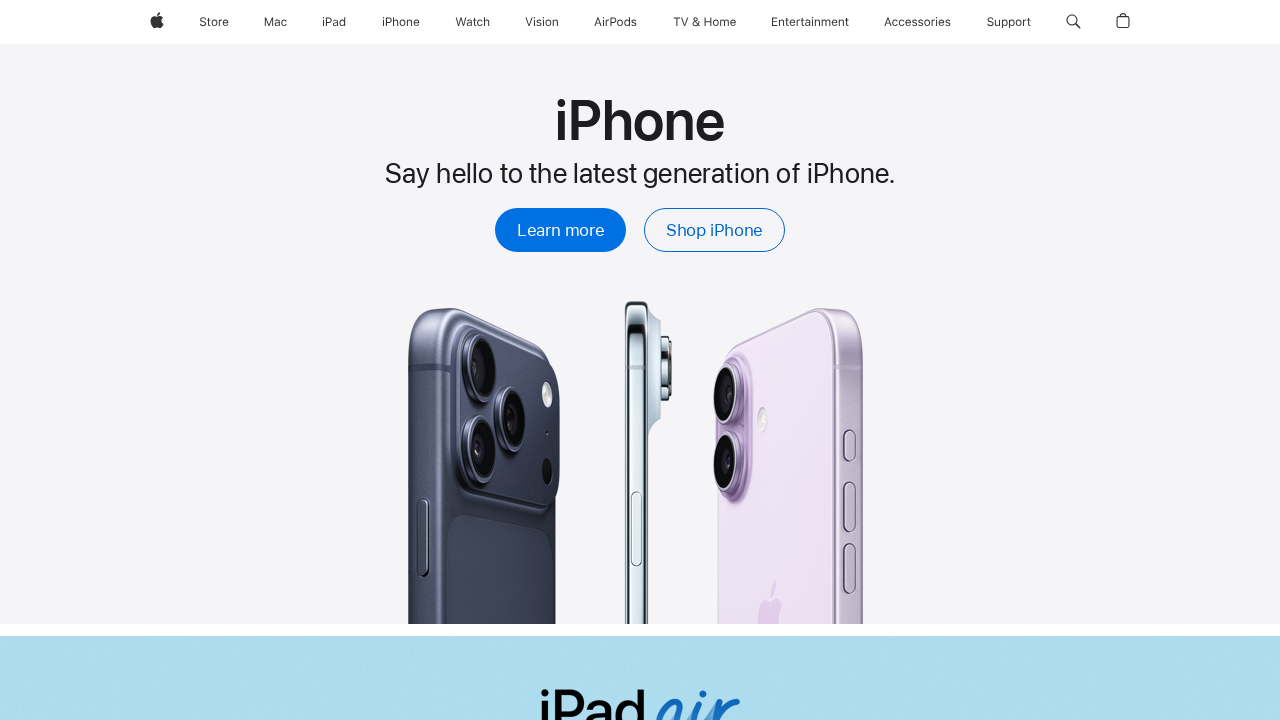

Navigated to Apple's homepage
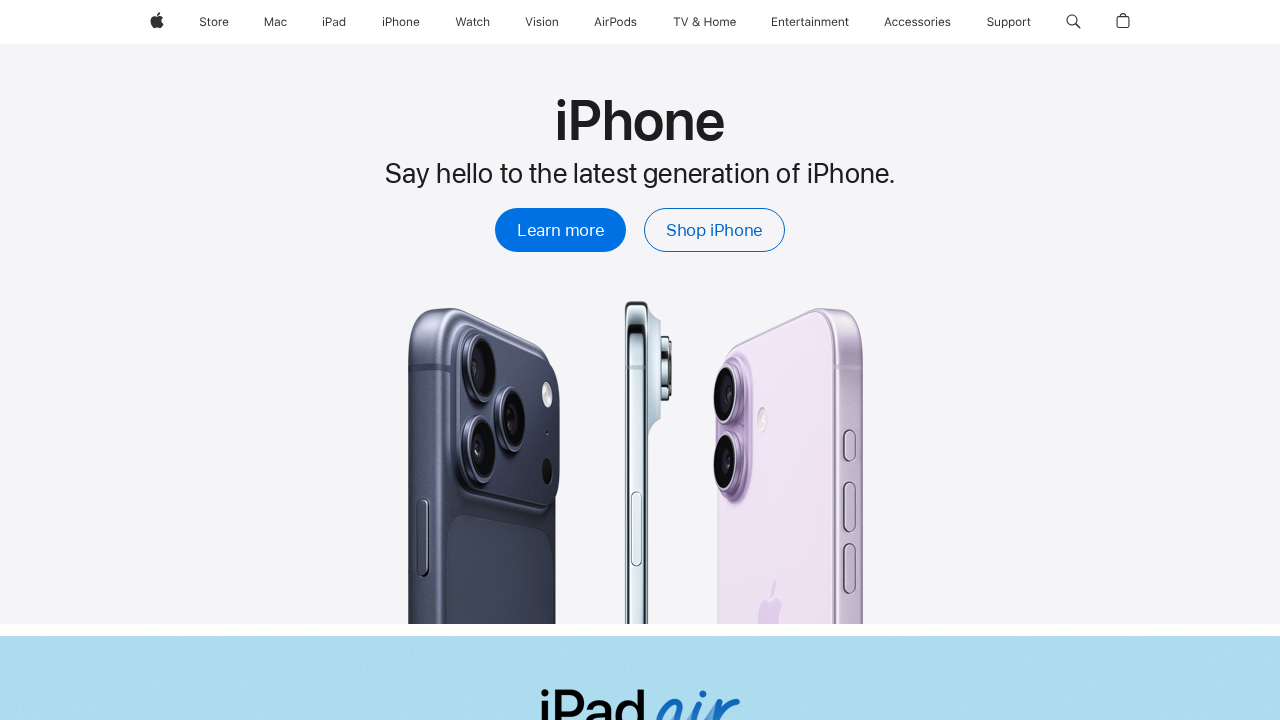

Scrolled to the bottom of the page
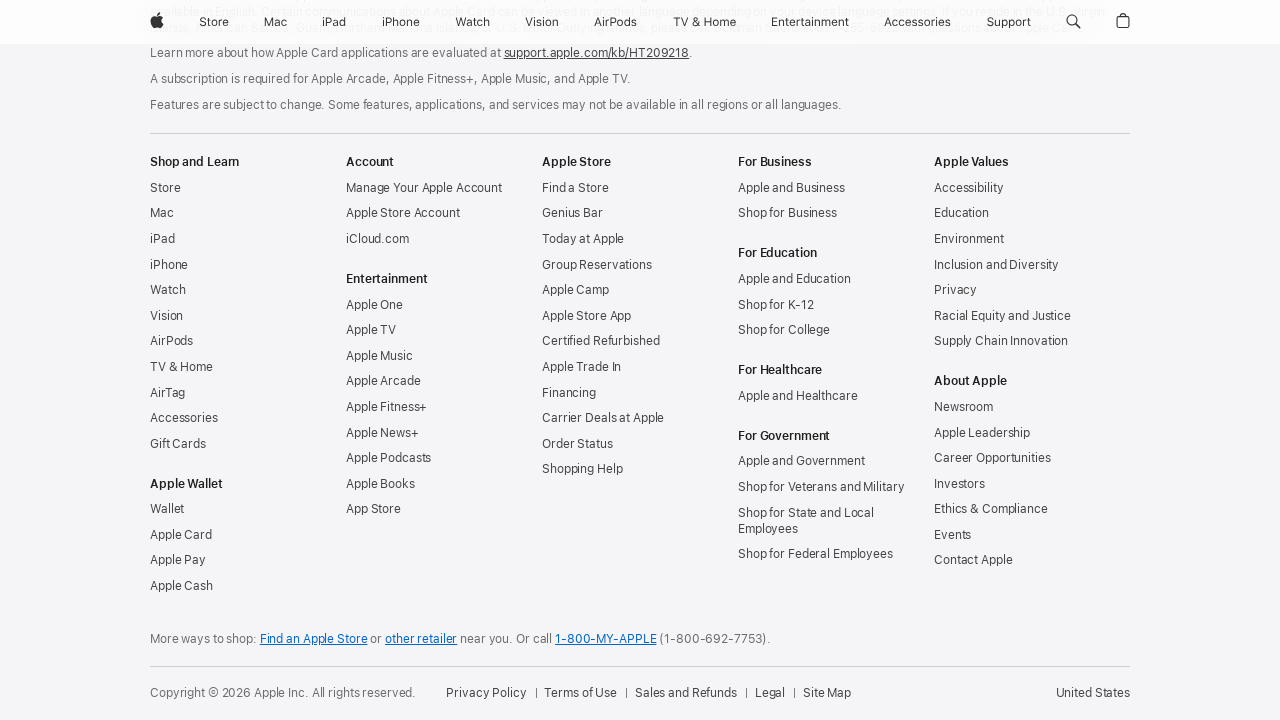

Waited for lazy-loaded content to load
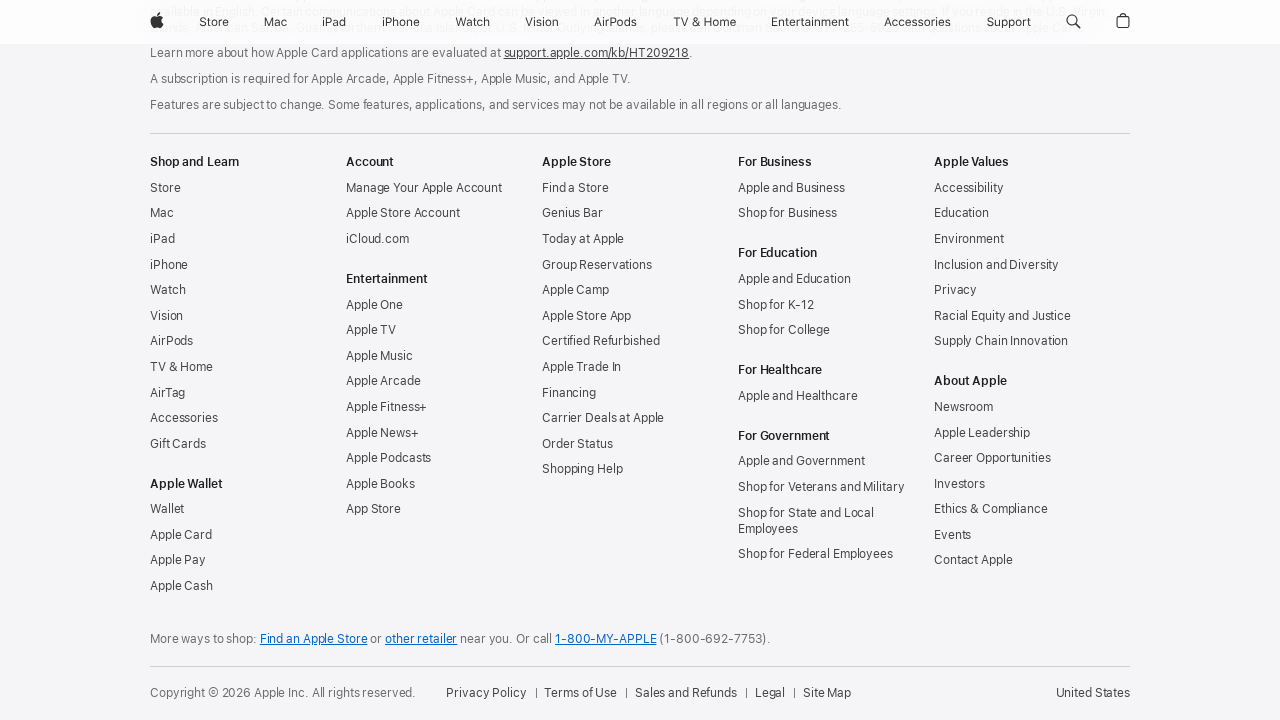

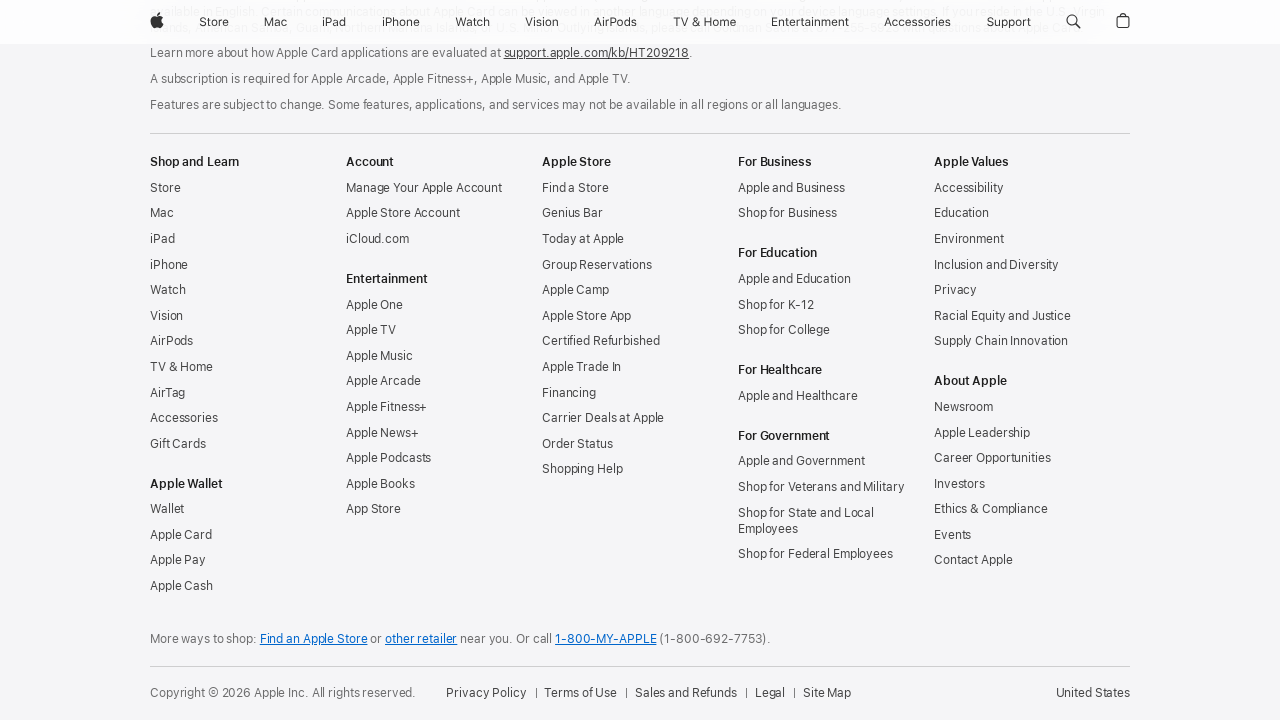